Simple test that validates two assertions (originally used for extent report node demonstration)

Starting URL: https://demo.nopcommerce.com/

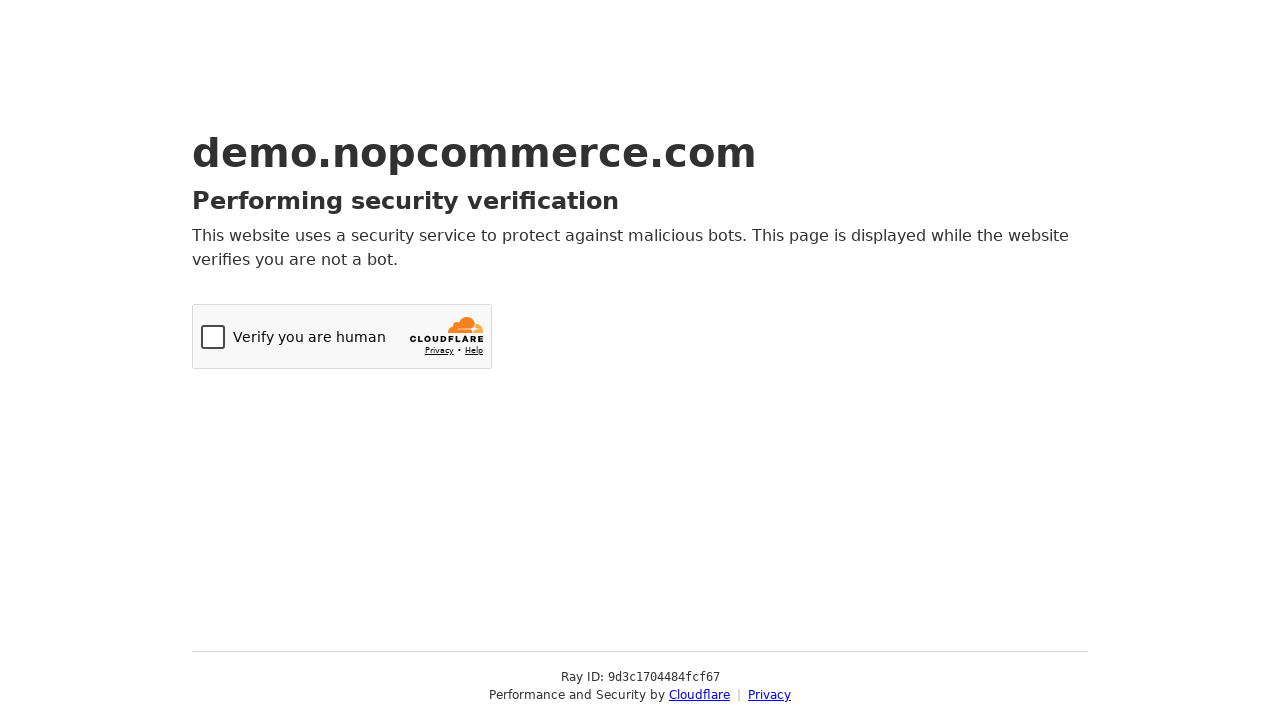

Navigated to nopCommerce demo site at https://demo.nopcommerce.com/
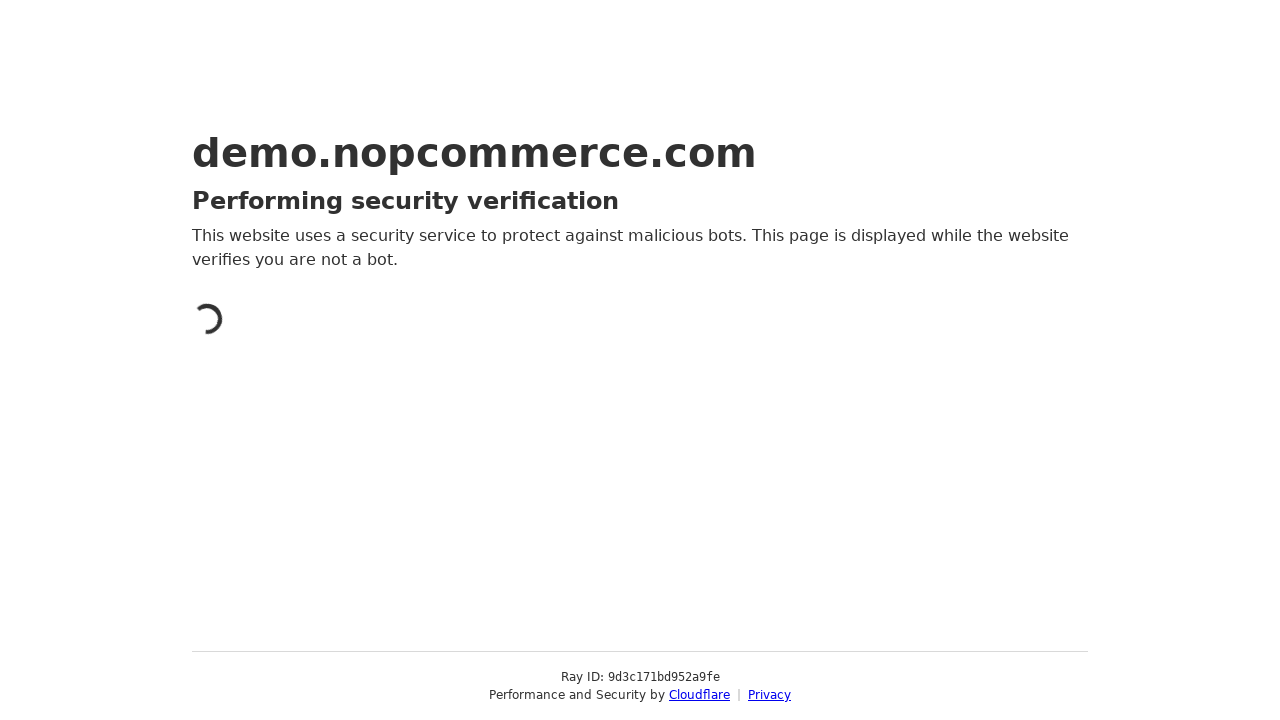

Assertion passed: Page URL is correct
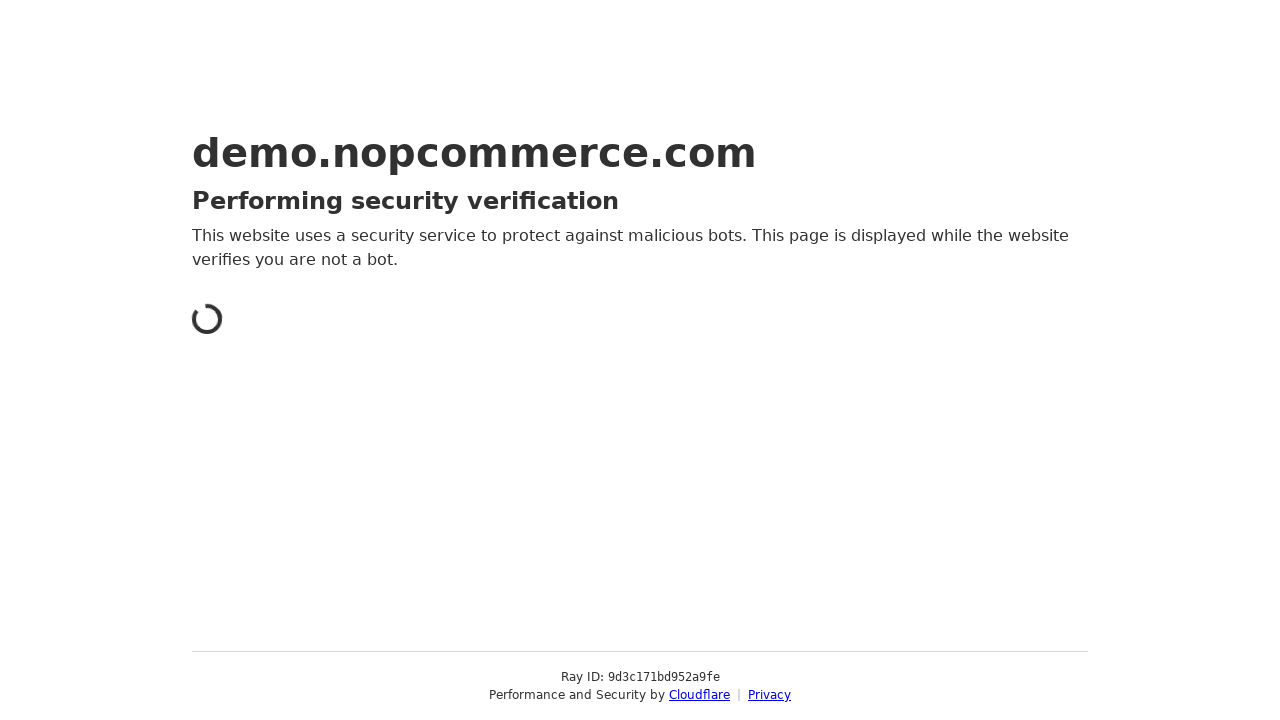

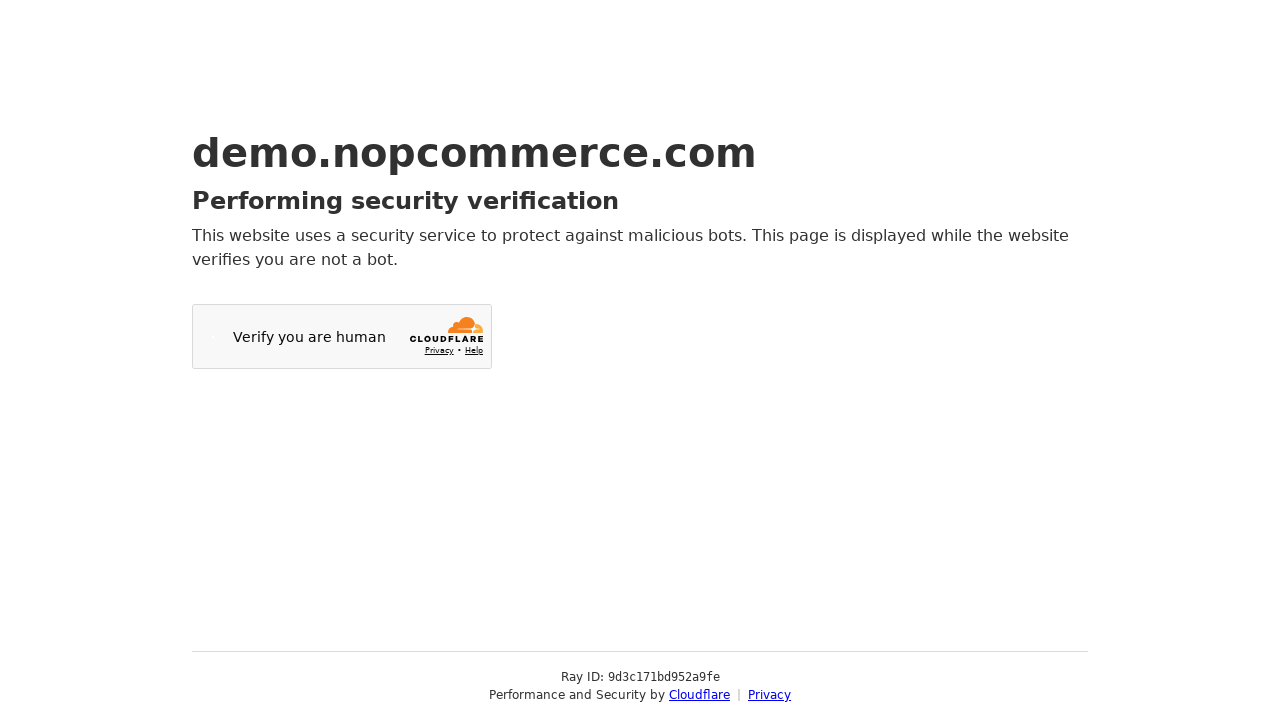